Navigates to the Microsoft VS Code GitHub repository page and waits for a page element to load. Note: The selector ".Post-Main" appears to be from a different website and may not exist on GitHub.

Starting URL: https://github.com/microsoft/vscode

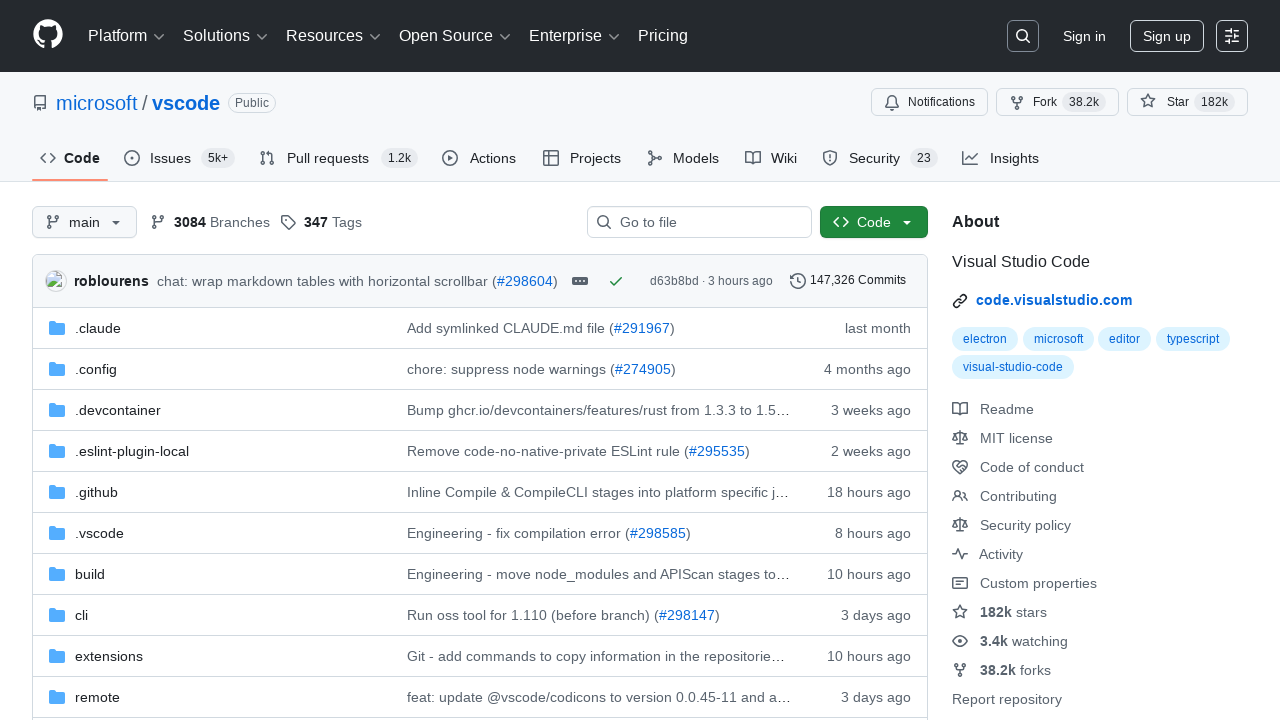

Navigated to Microsoft VS Code GitHub repository
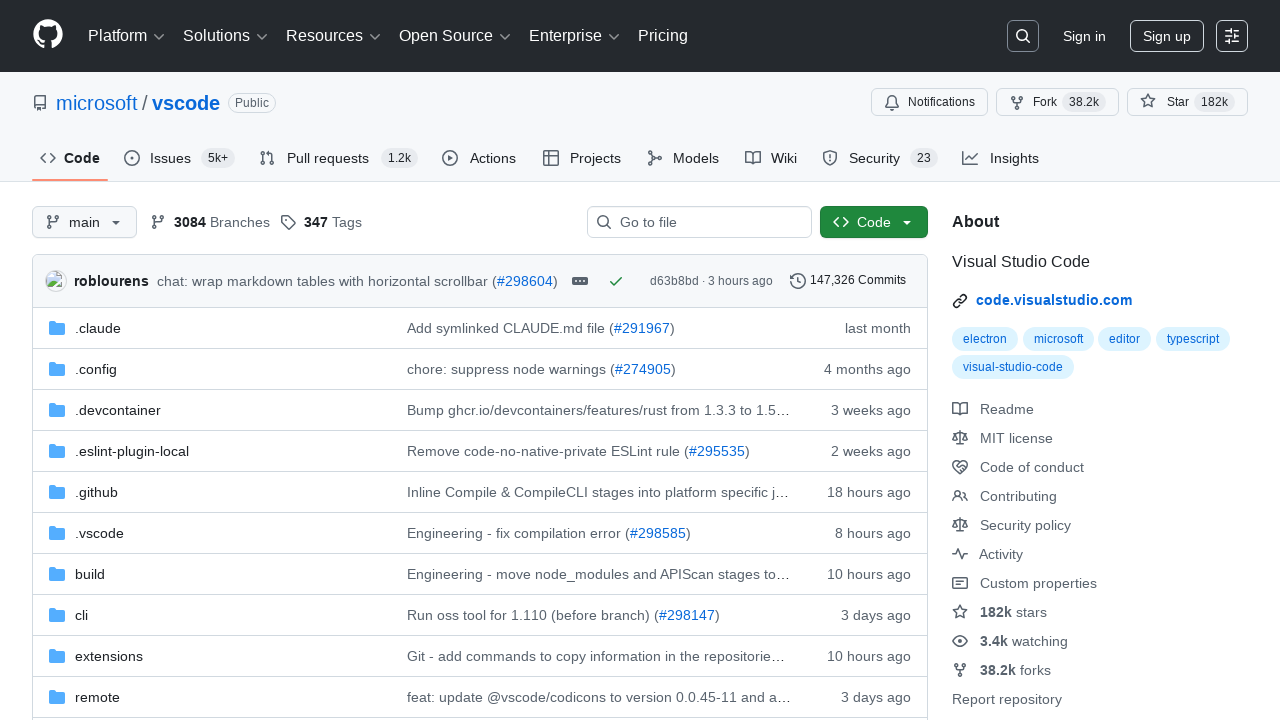

Waited for page content to load using [data-hpc] selector
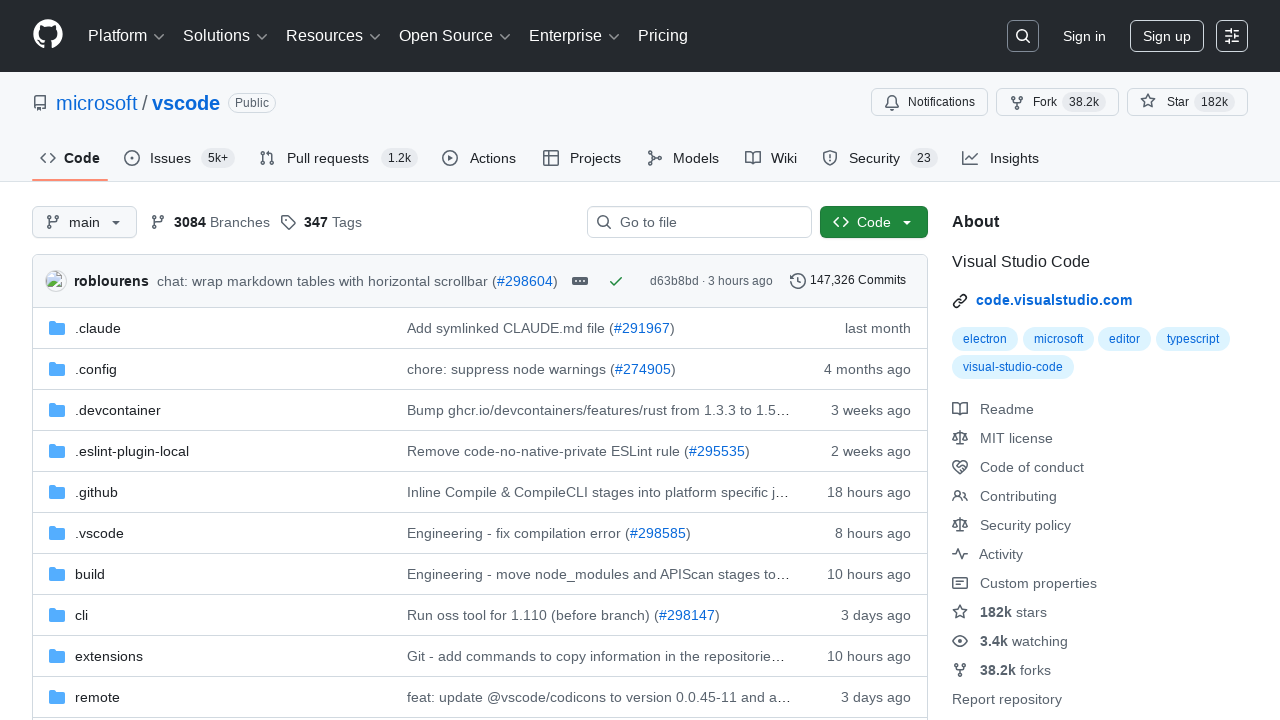

Verified that 'vscode' is present in the page title
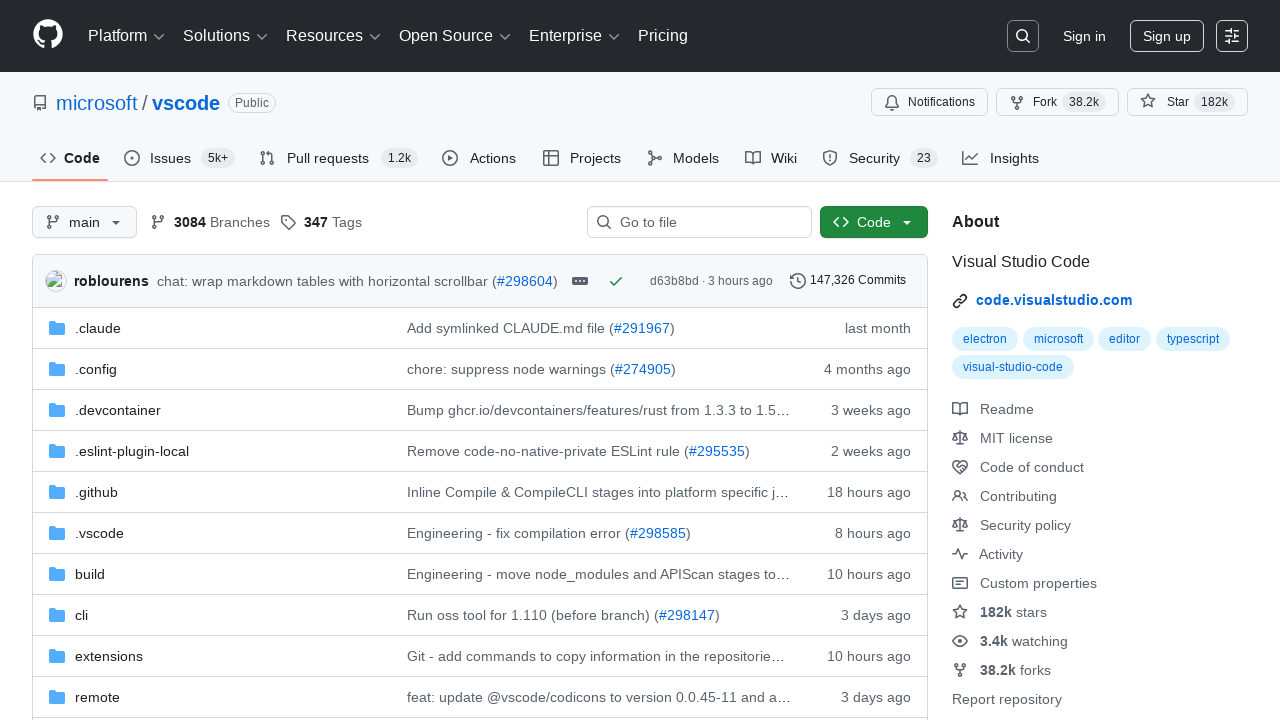

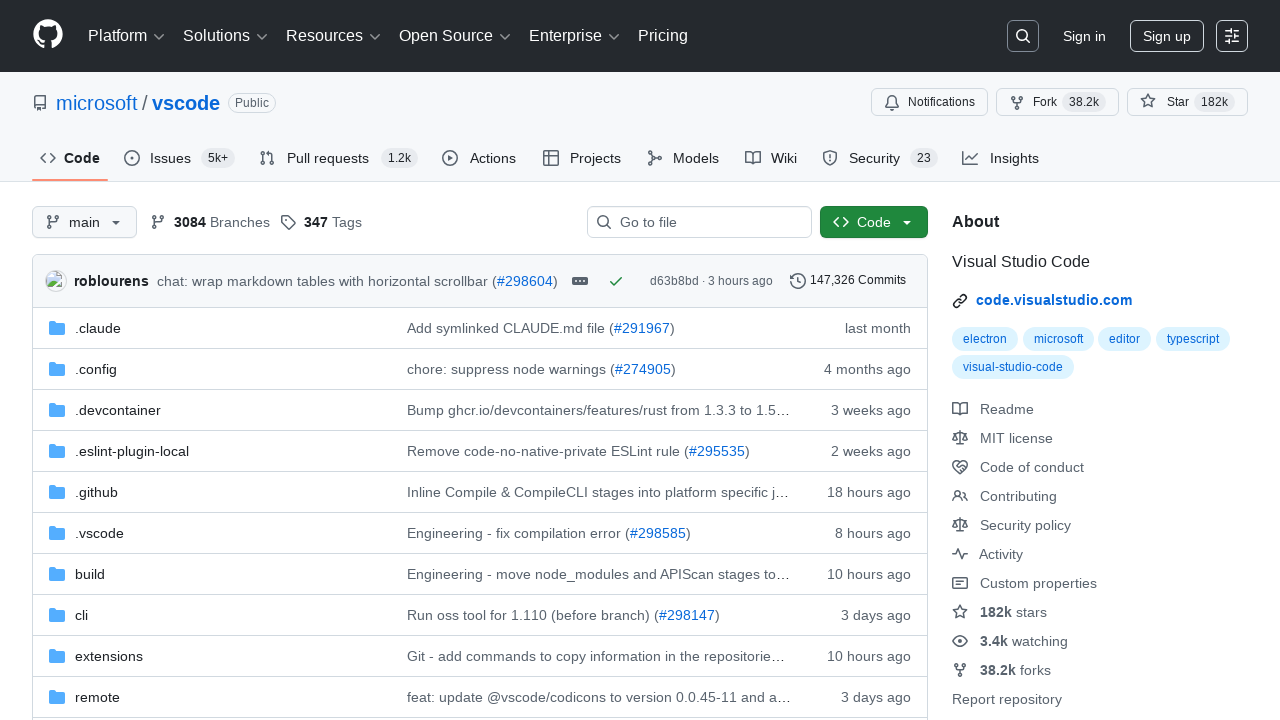